Tests clearing the complete state of all items by checking and unchecking toggle all

Starting URL: https://demo.playwright.dev/todomvc

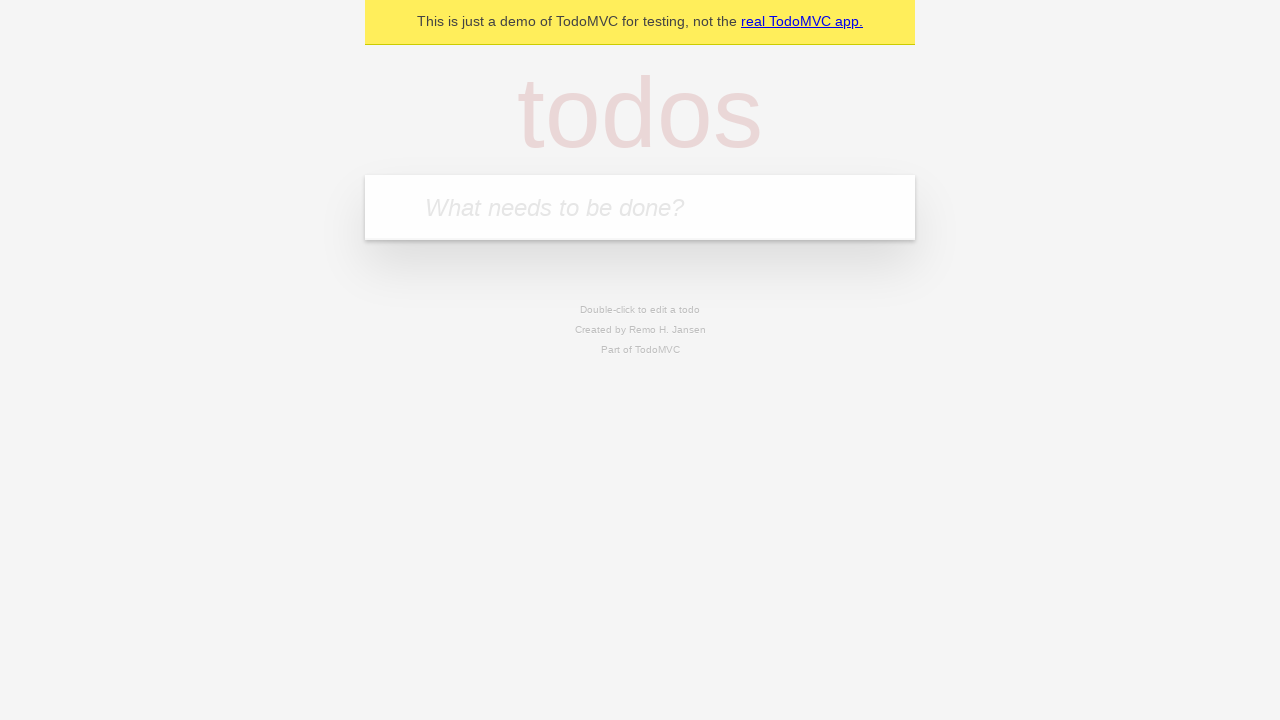

Filled todo input with 'buy some cheese' on internal:attr=[placeholder="What needs to be done?"i]
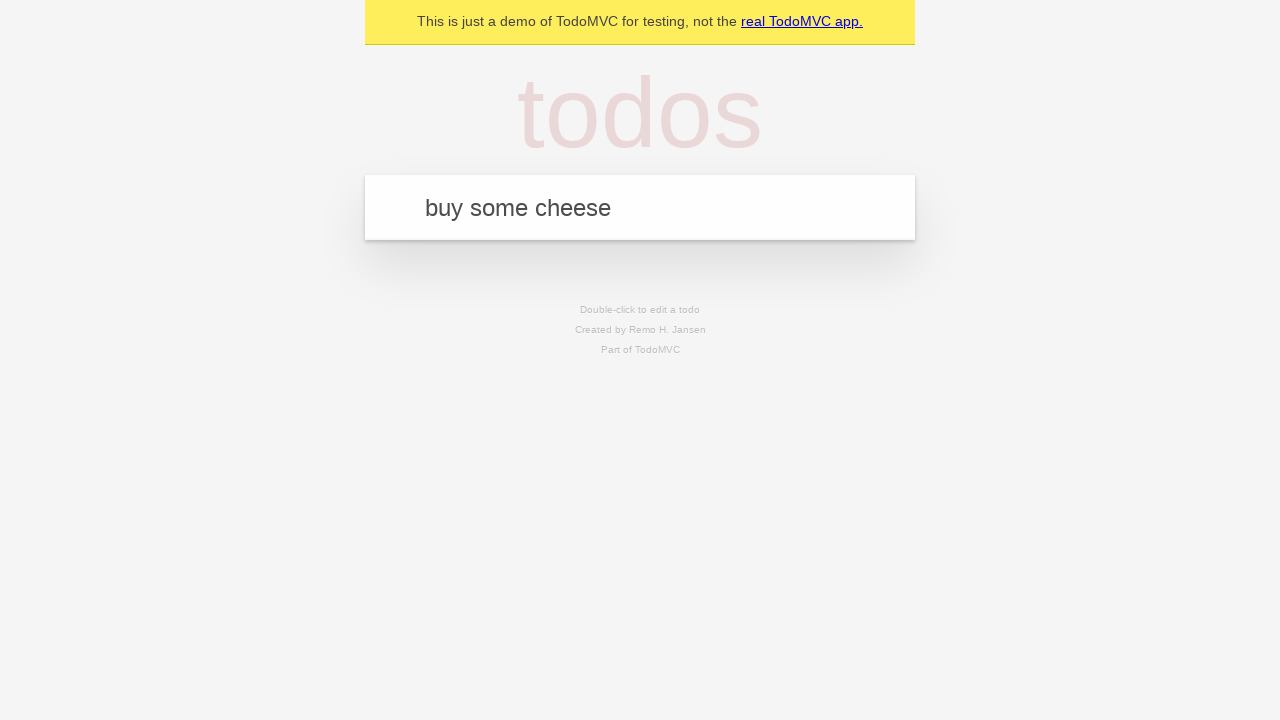

Pressed Enter to create todo 'buy some cheese' on internal:attr=[placeholder="What needs to be done?"i]
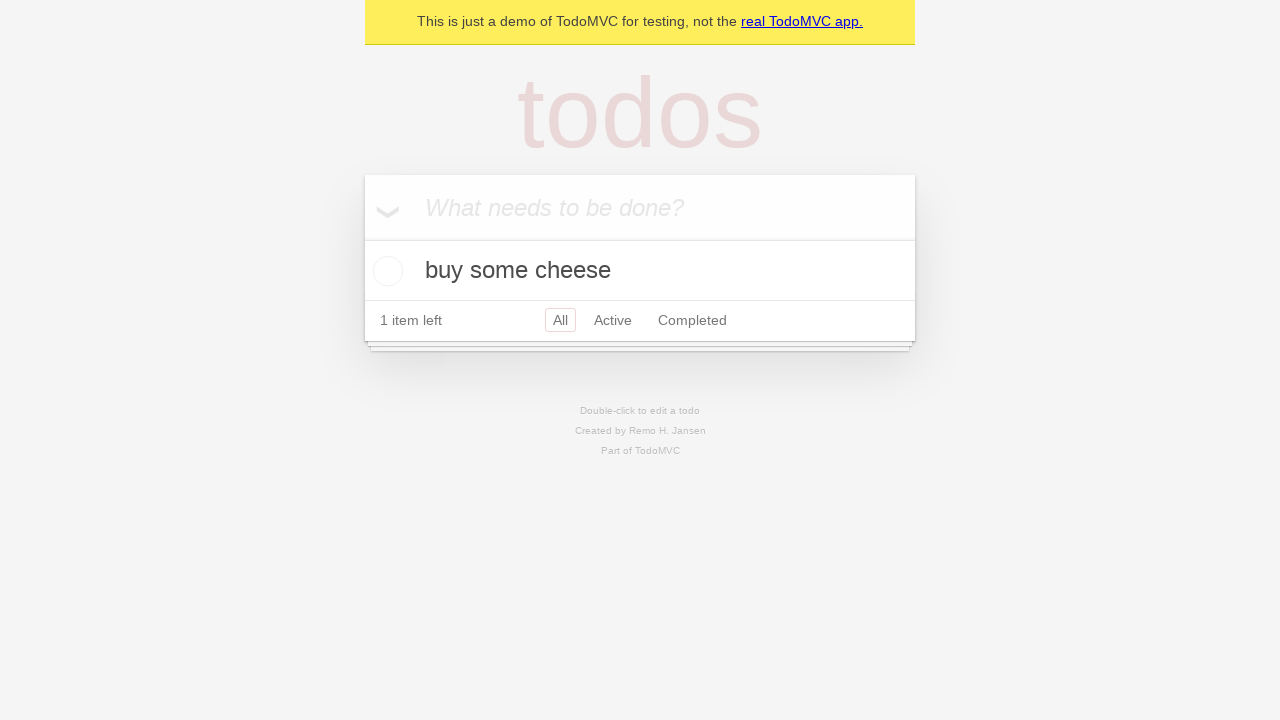

Filled todo input with 'feed the cat' on internal:attr=[placeholder="What needs to be done?"i]
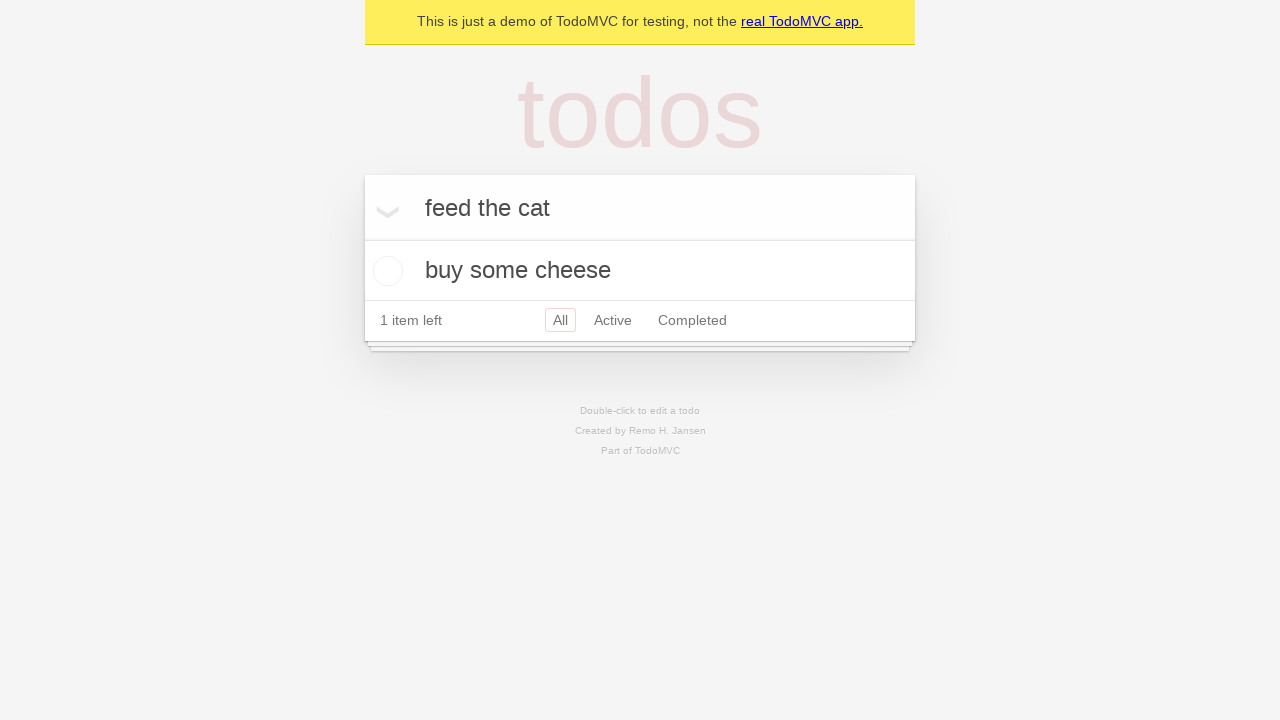

Pressed Enter to create todo 'feed the cat' on internal:attr=[placeholder="What needs to be done?"i]
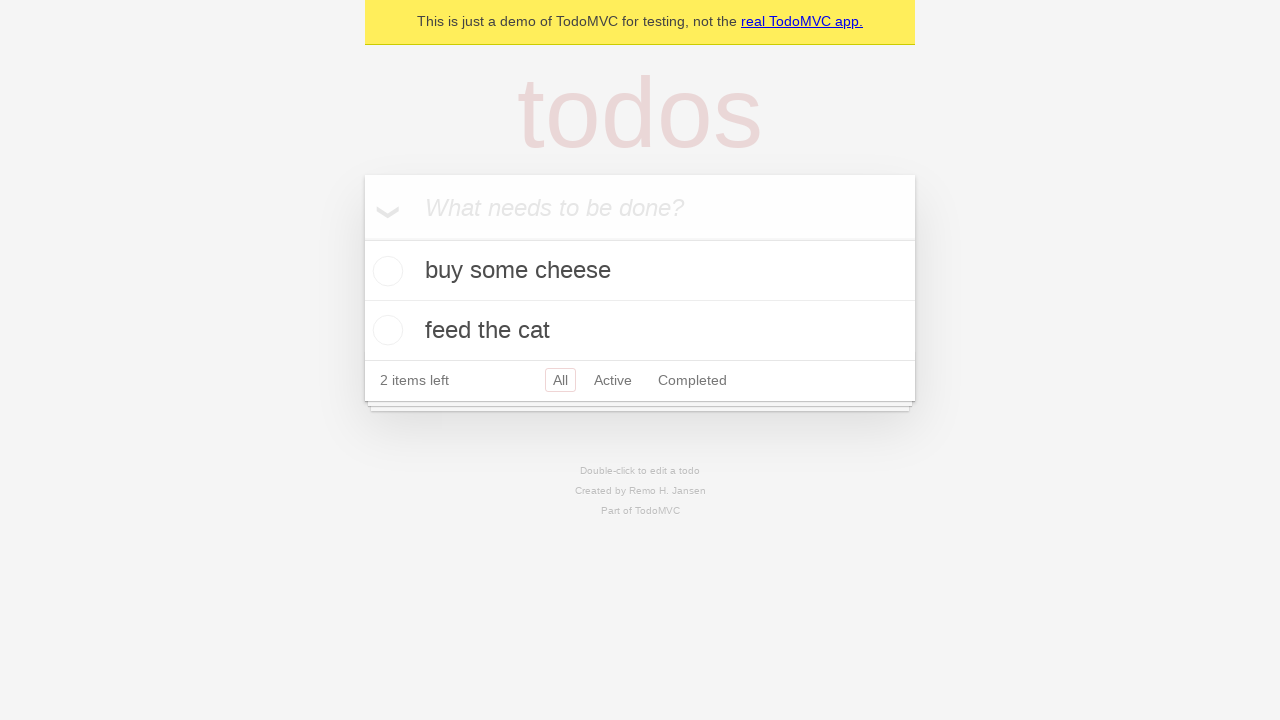

Filled todo input with 'book a doctors appointment' on internal:attr=[placeholder="What needs to be done?"i]
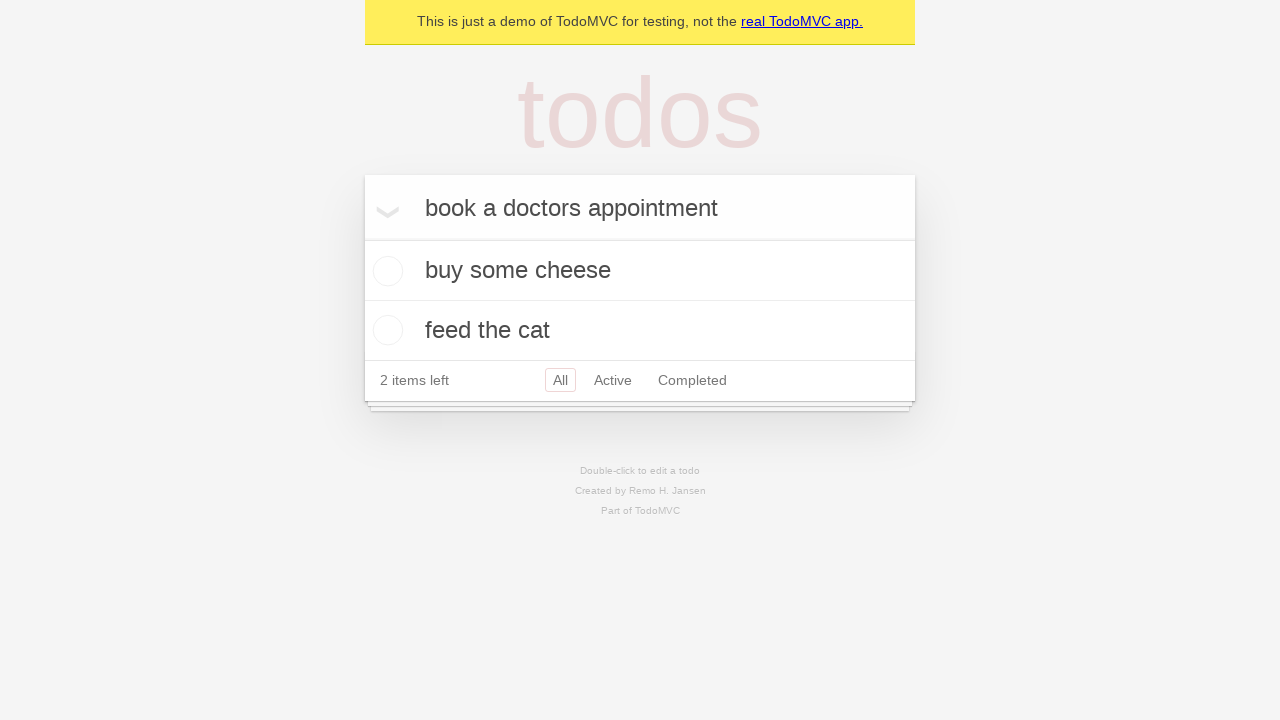

Pressed Enter to create todo 'book a doctors appointment' on internal:attr=[placeholder="What needs to be done?"i]
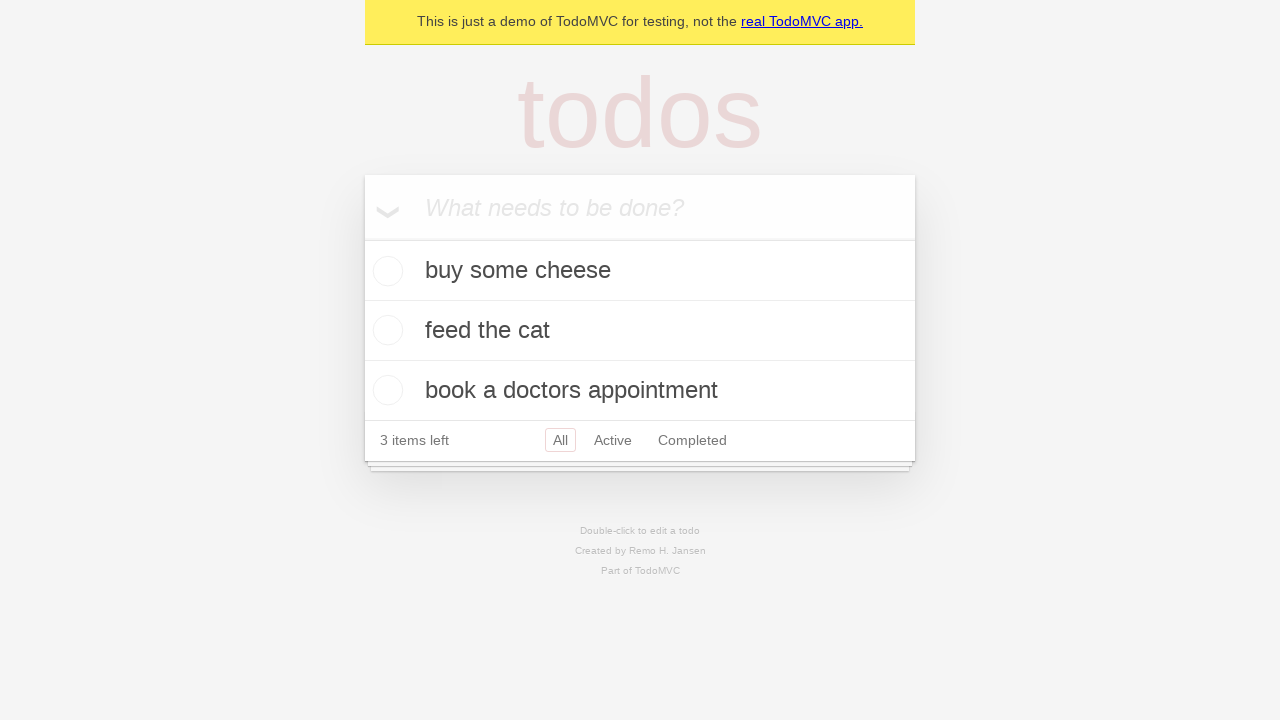

Waited for all 3 todo items to be created
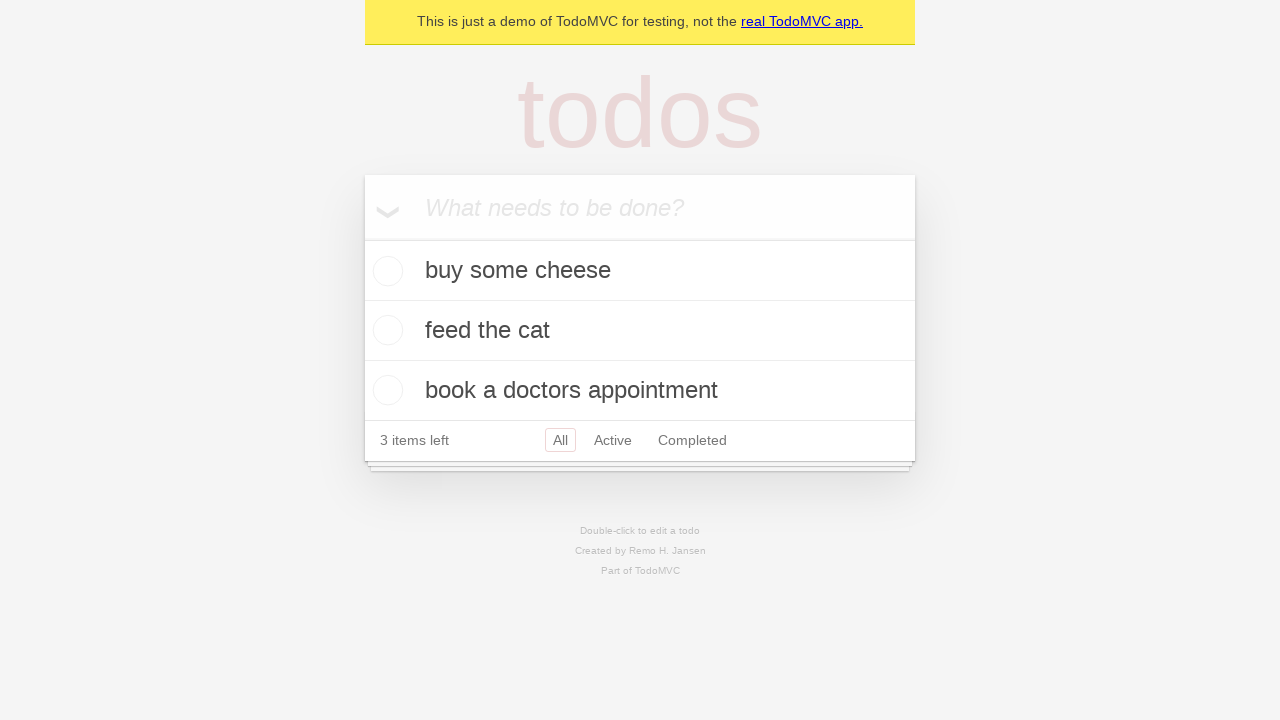

Located the 'Mark all as complete' toggle
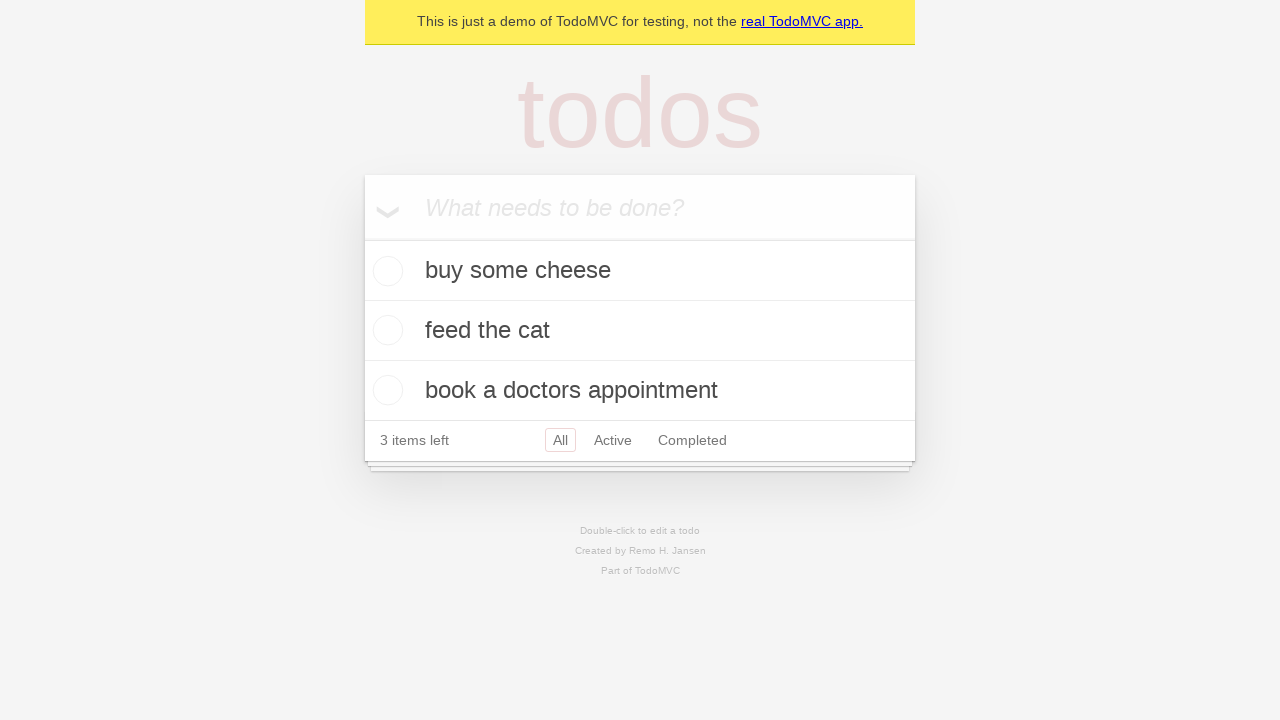

Checked the toggle all checkbox to mark all items as complete at (362, 238) on internal:label="Mark all as complete"i
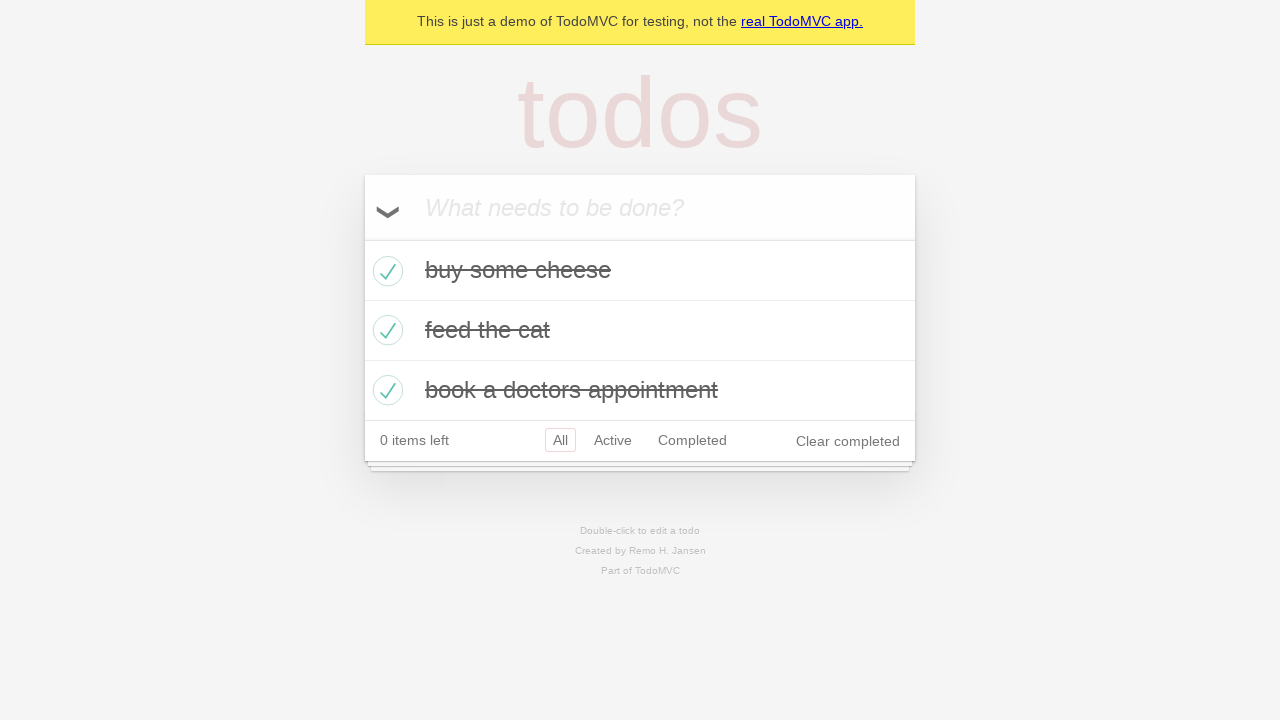

Unchecked the toggle all checkbox to clear complete state of all items at (362, 238) on internal:label="Mark all as complete"i
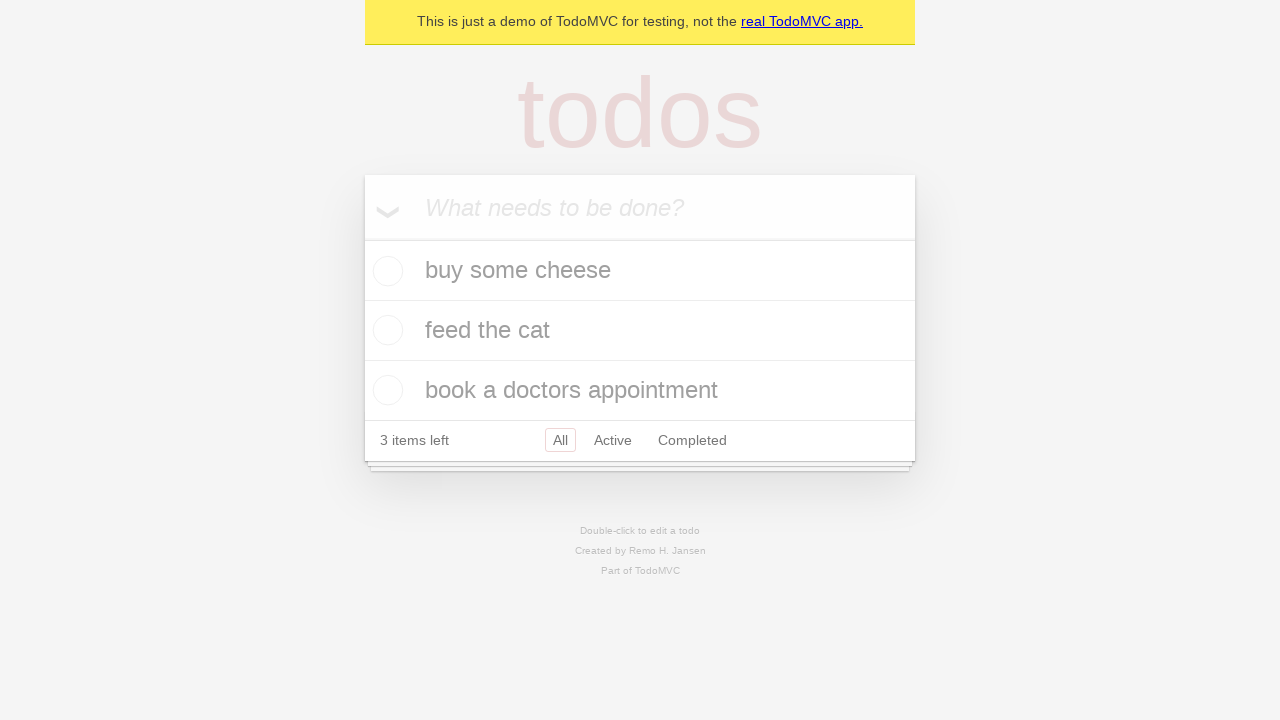

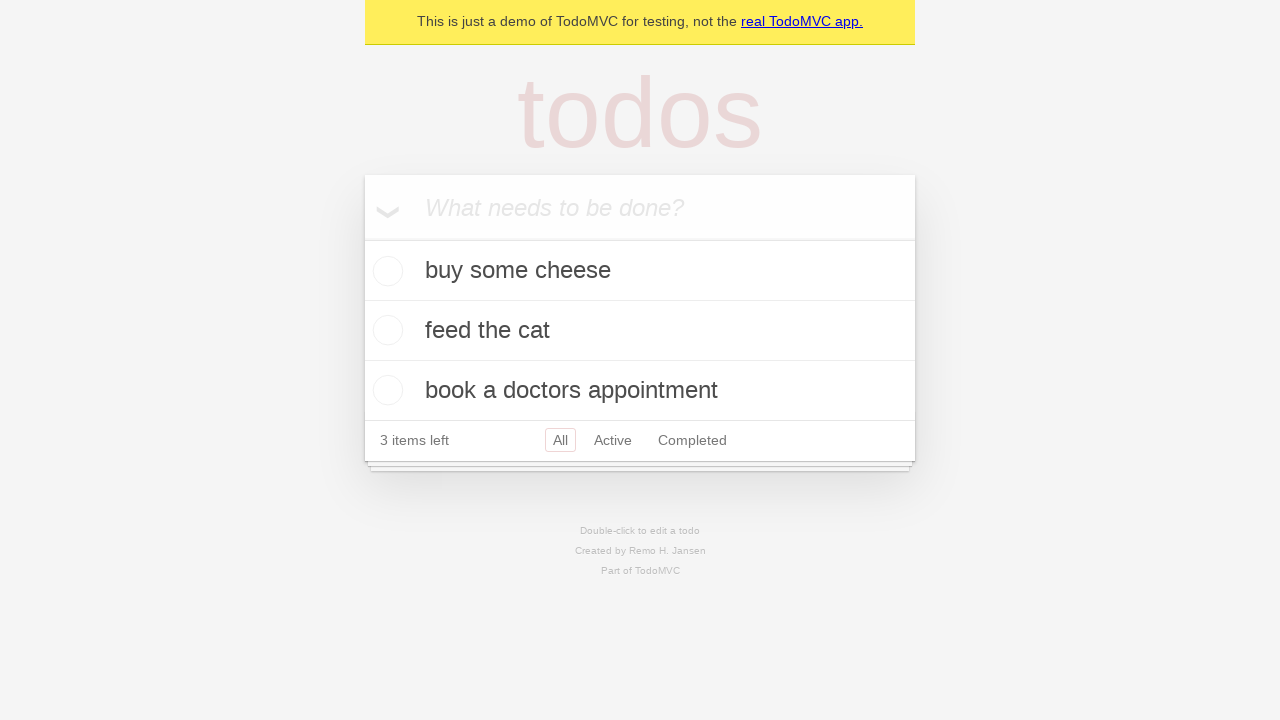